Tests form submission on Angular practice page by checking a checkbox, selecting employment status, filling password, submitting the form, then navigating to Shop and adding a Blackberry product to cart

Starting URL: https://rahulshettyacademy.com/angularpractice/

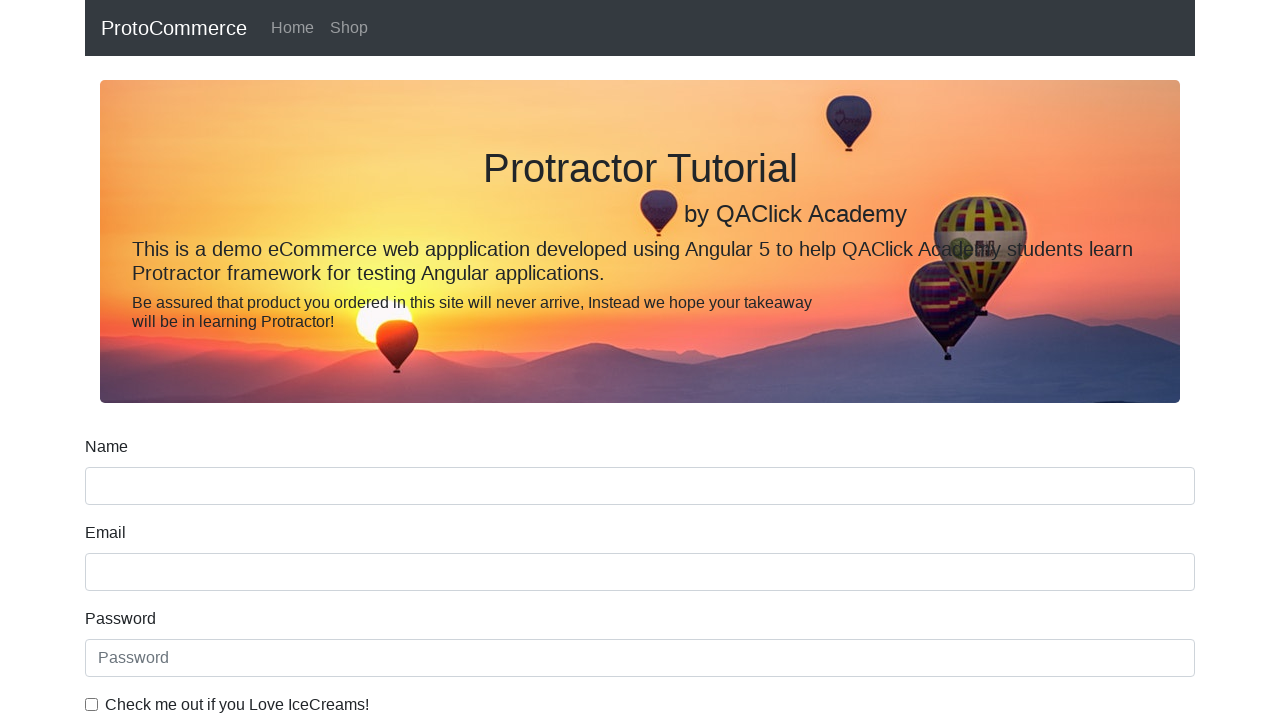

Checked 'I Love IceCreams' checkbox at (92, 704) on internal:label="Check me out if you Love IceCreams!"i
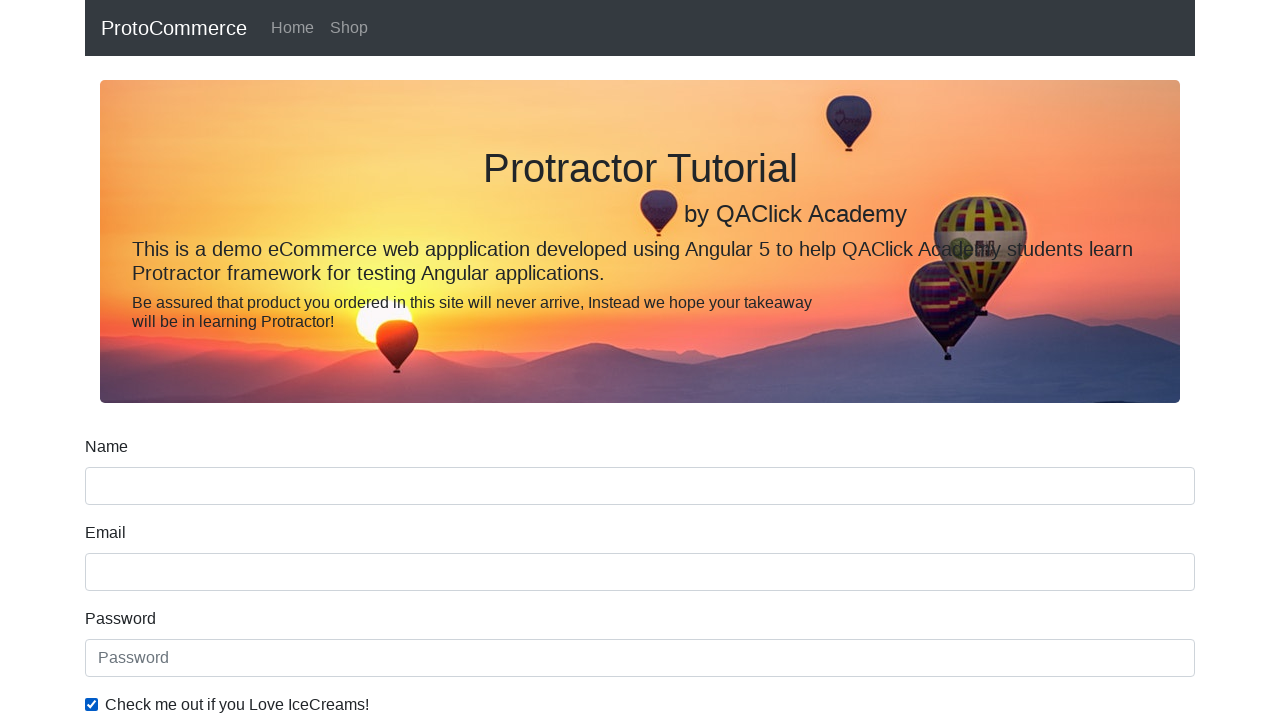

Selected 'Employed' radio button at (326, 360) on internal:label="Employed"i
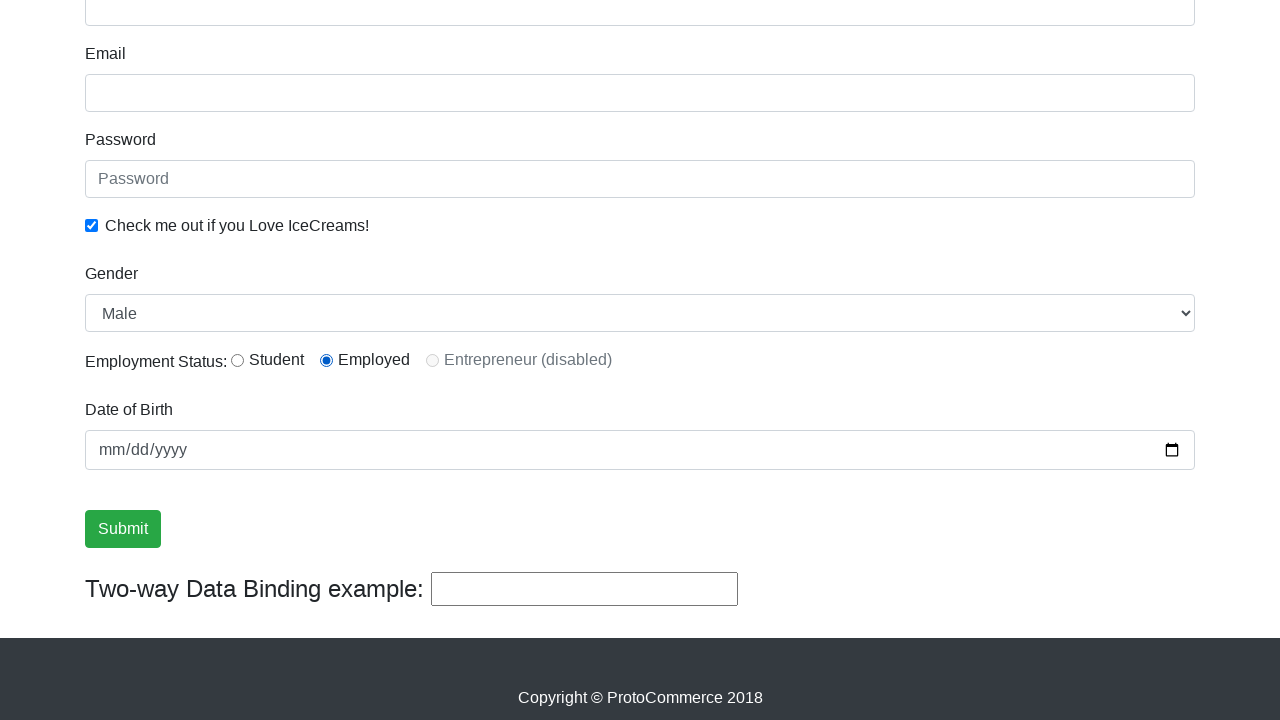

Filled password field with '4643' on internal:attr=[placeholder="Password"i]
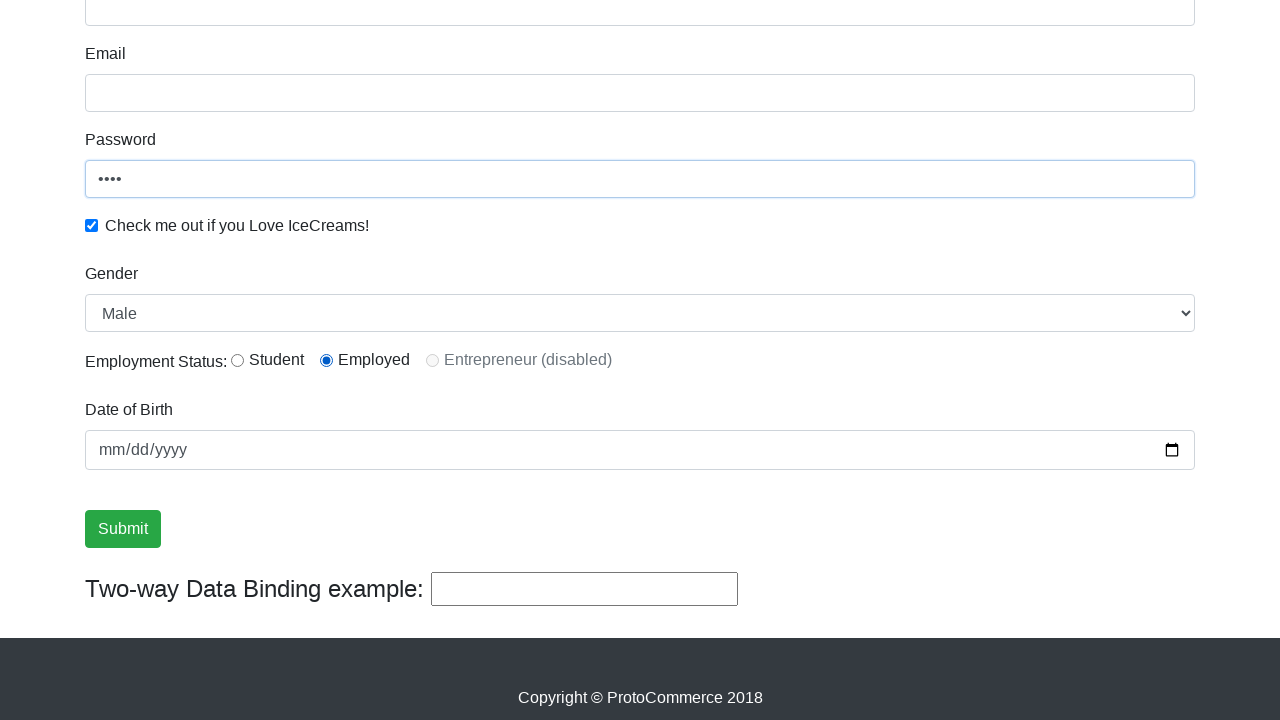

Clicked Submit button to submit form at (123, 529) on internal:role=button[name="Submit"i]
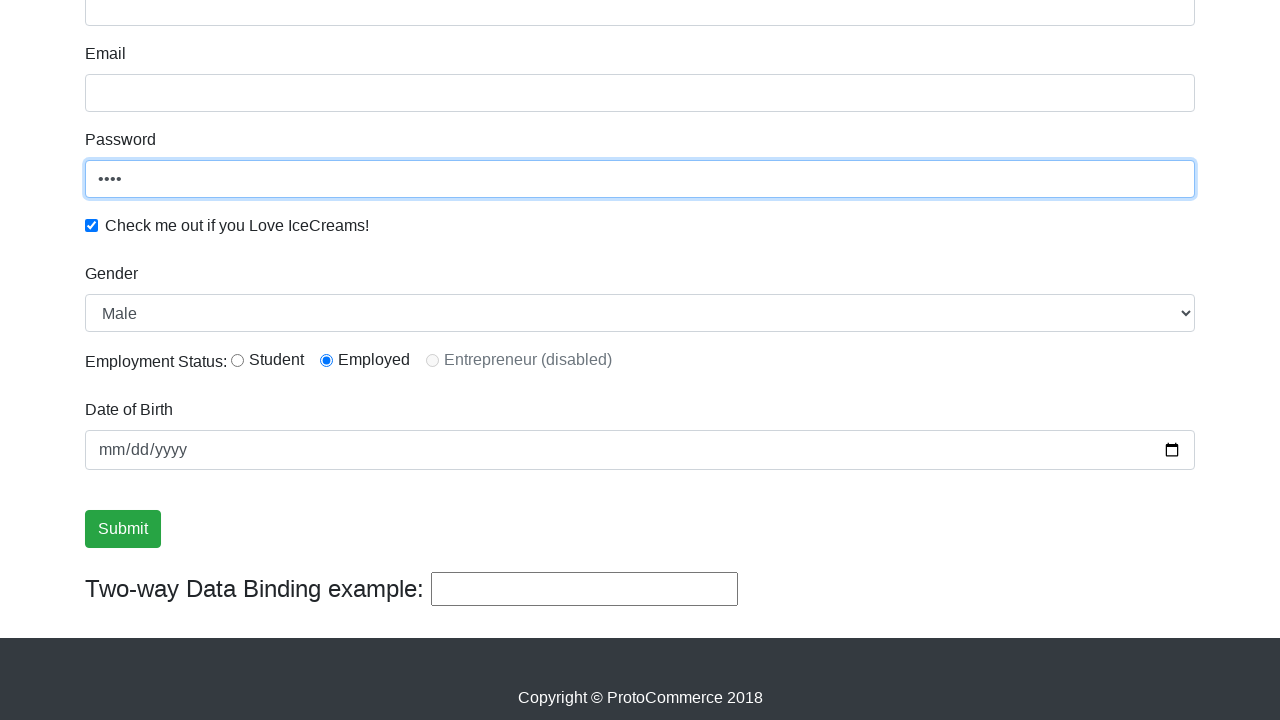

Form submission success message appeared
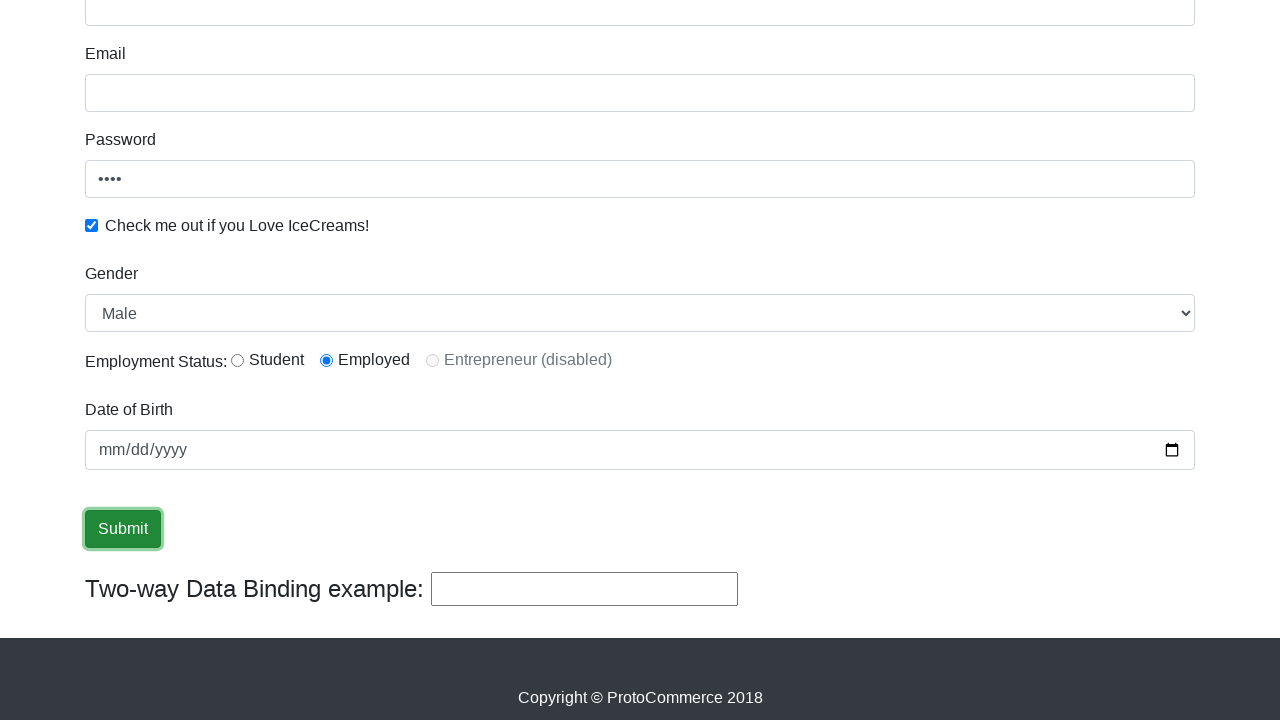

Clicked Shop link to navigate to shop page at (349, 28) on internal:role=link[name="Shop"i]
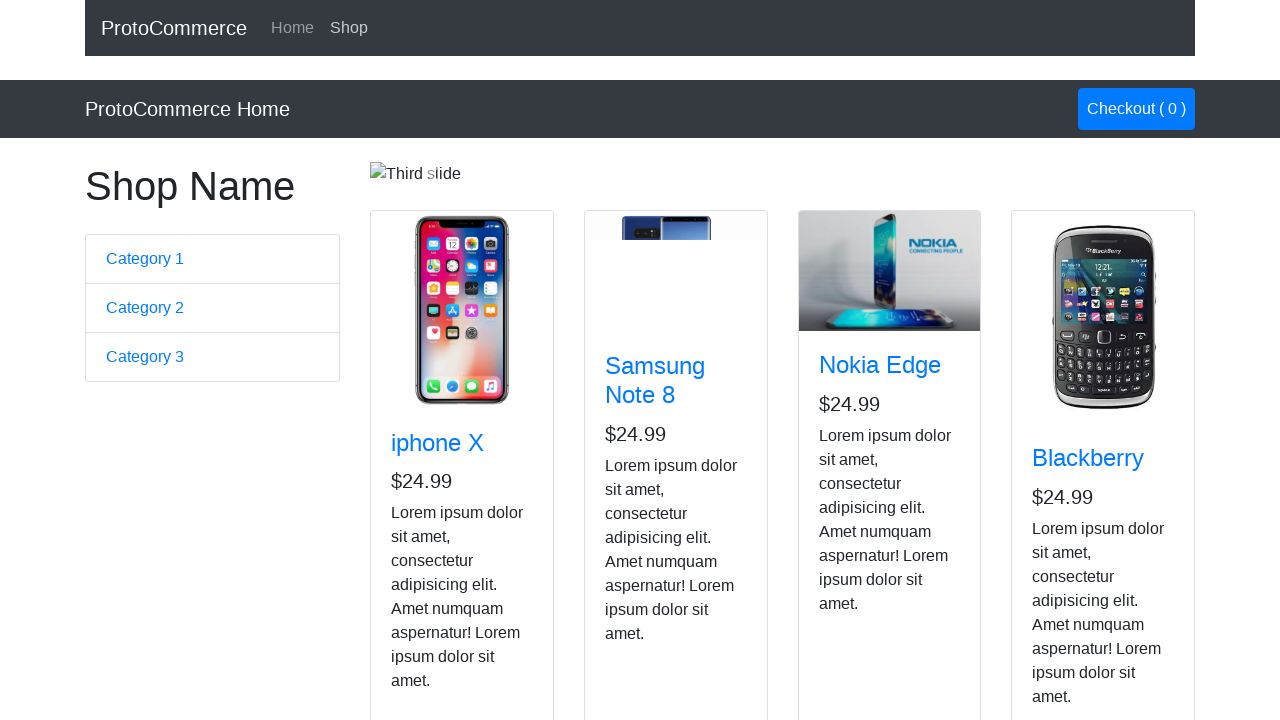

Added Blackberry product to cart at (1068, 528) on app-card-list .card >> internal:has-text="Blackberry"i >> internal:role=button
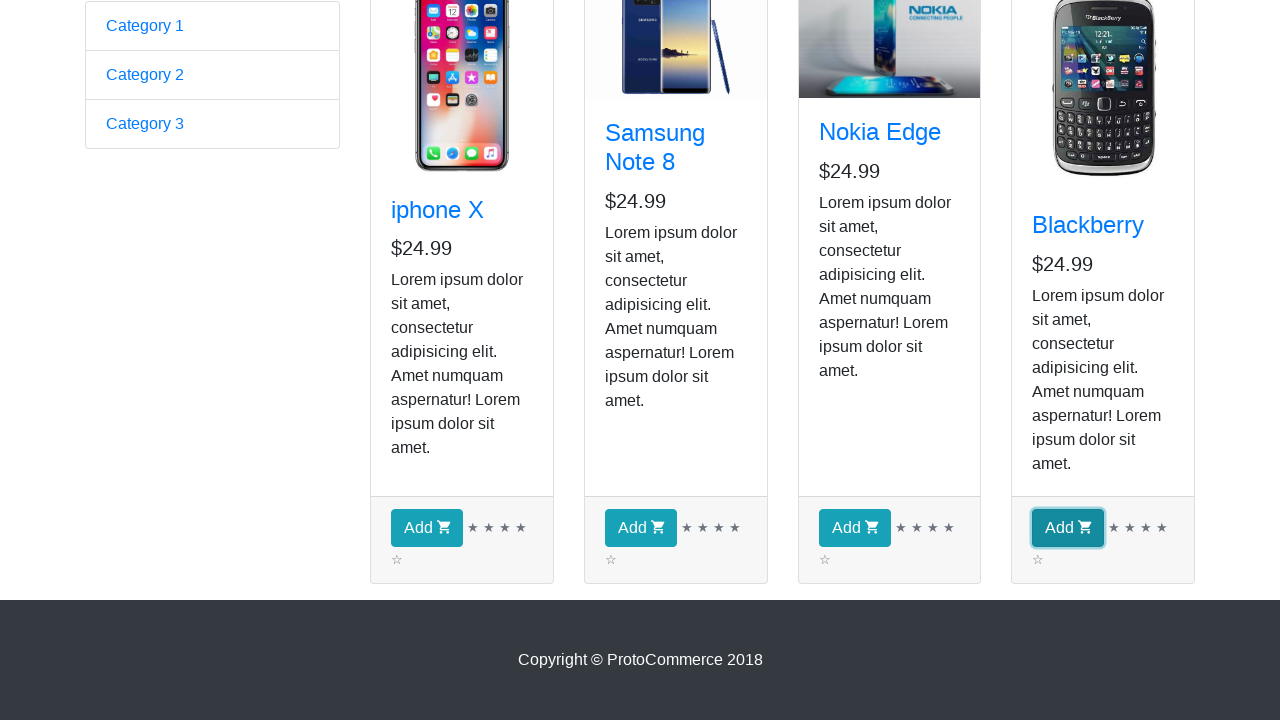

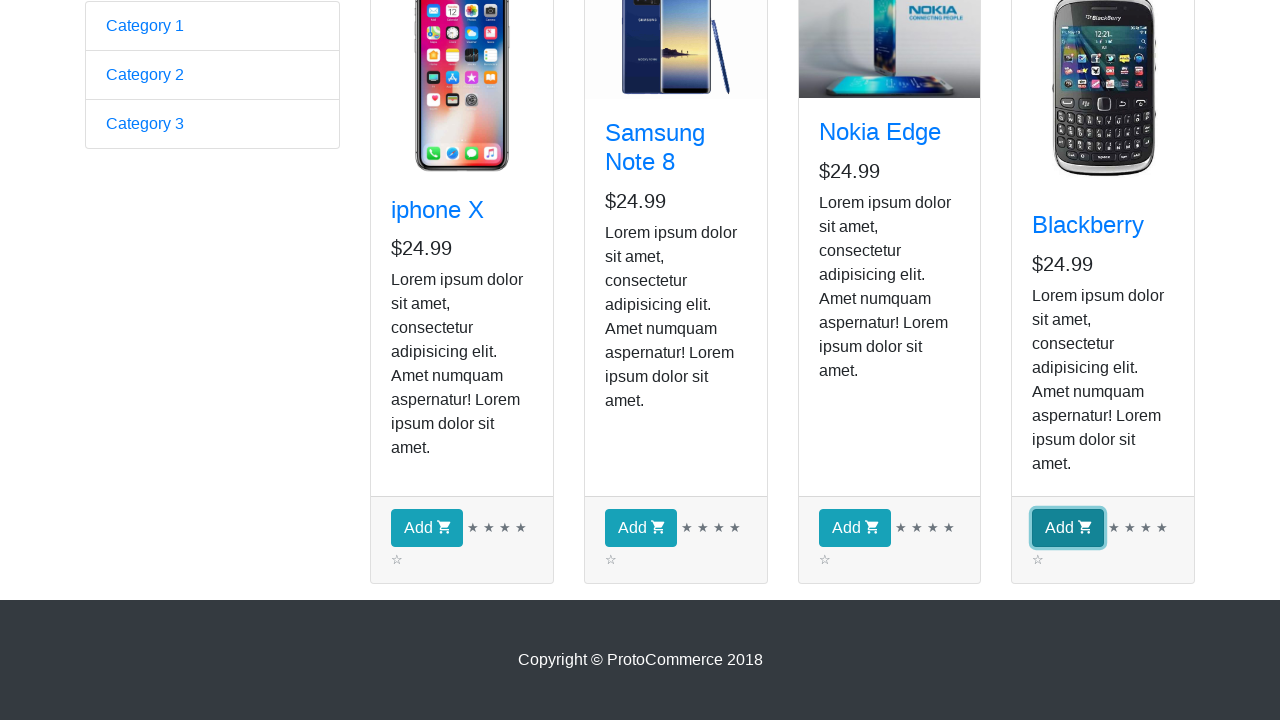